Solves a math challenge by extracting a value from the page, calculating a mathematical expression, and submitting the answer along with checkbox and radio button selections

Starting URL: https://suninjuly.github.io/math.html

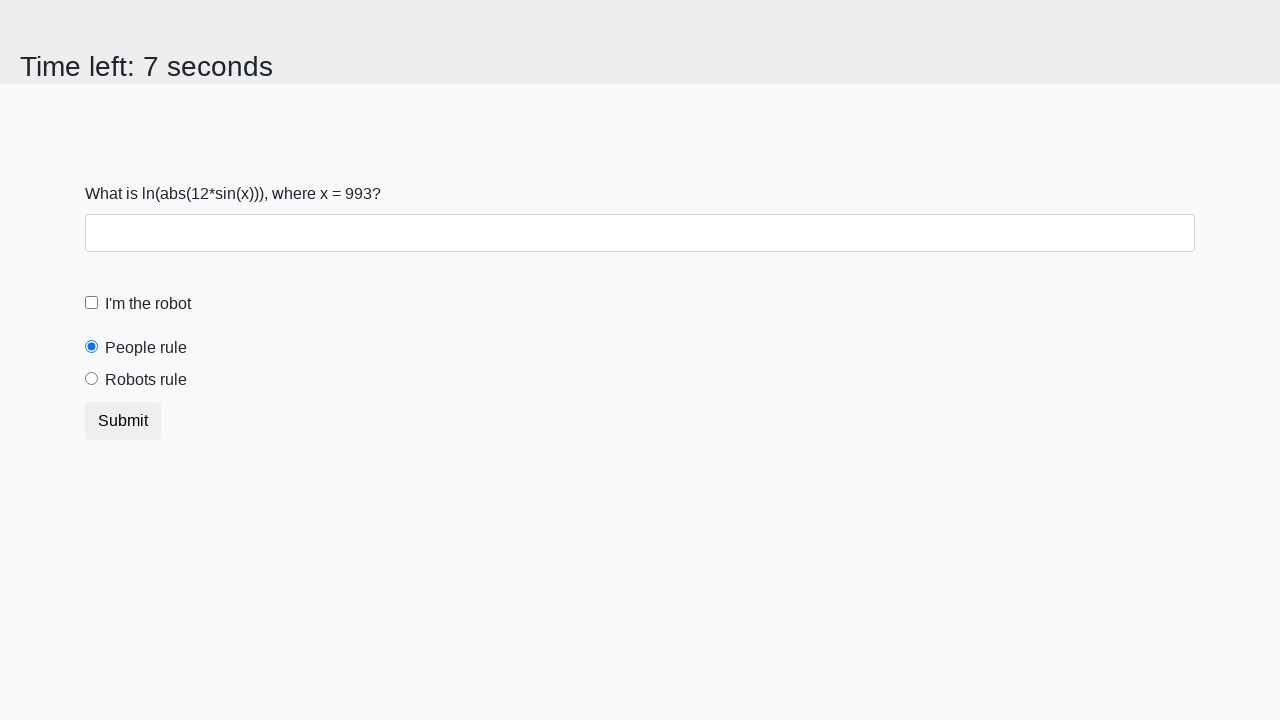

Located the x value element on the page
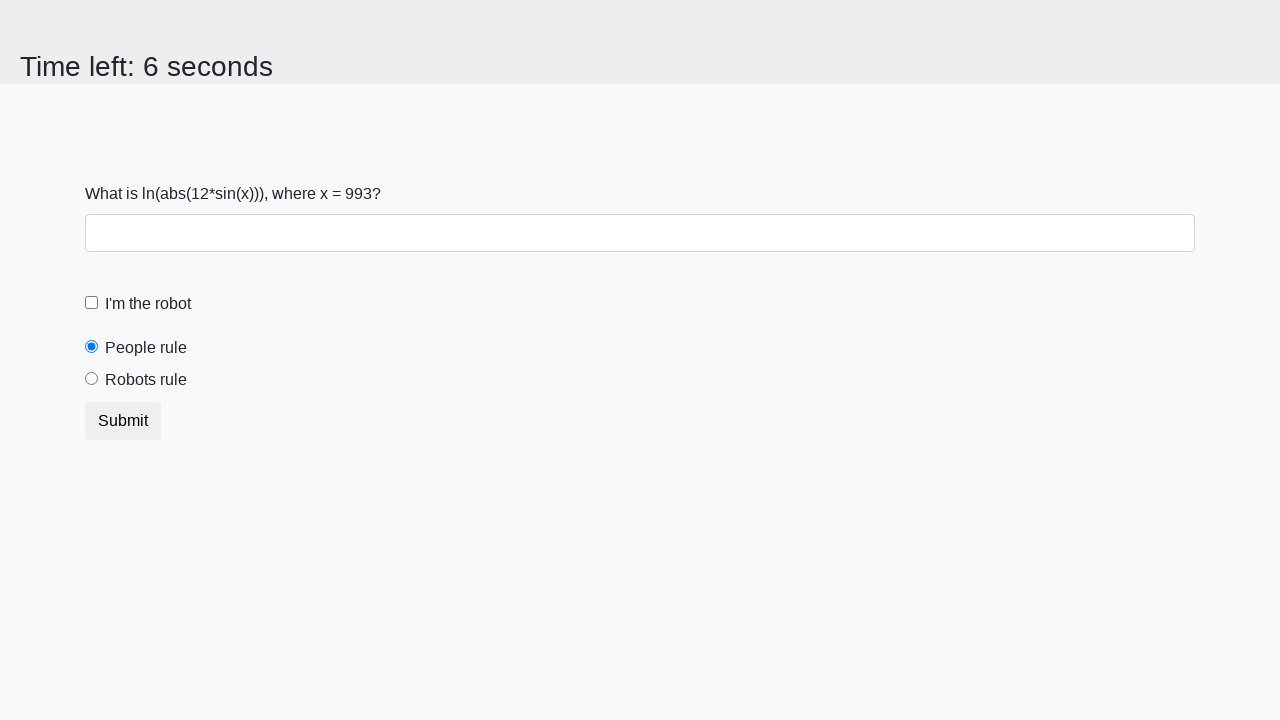

Extracted x value from the page: 993
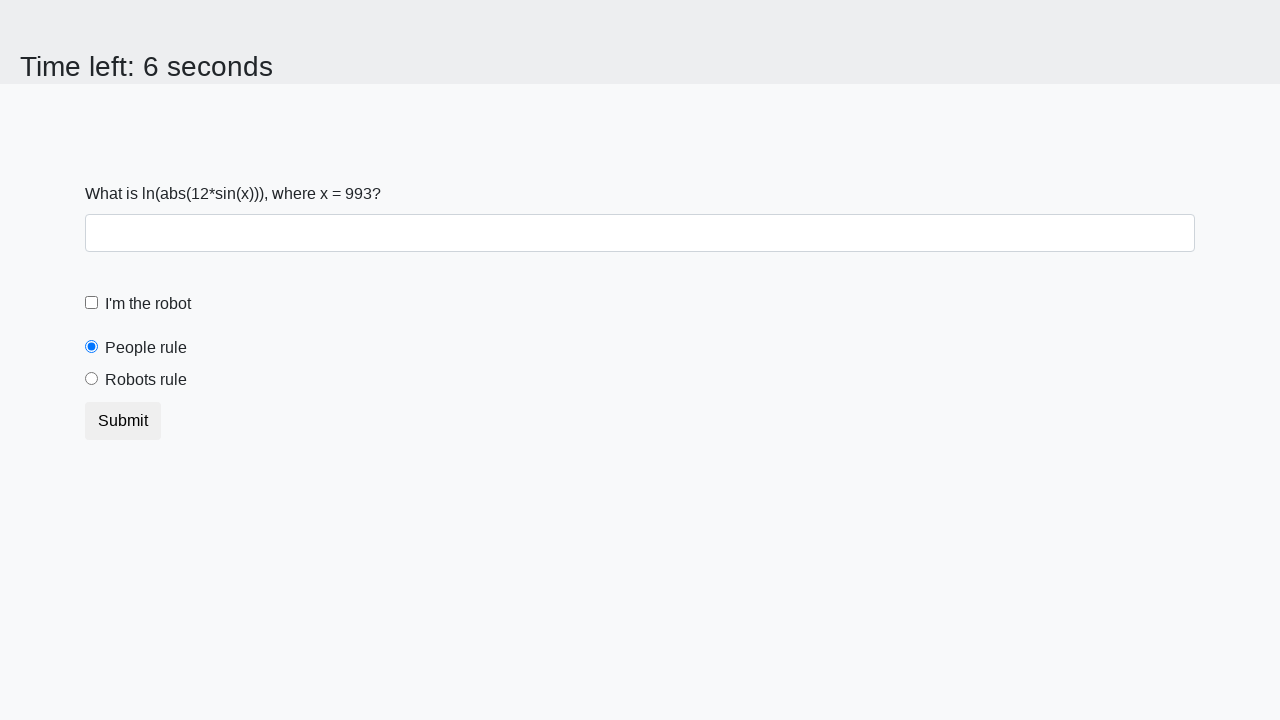

Calculated y value using math formula: 1.1141345256192399
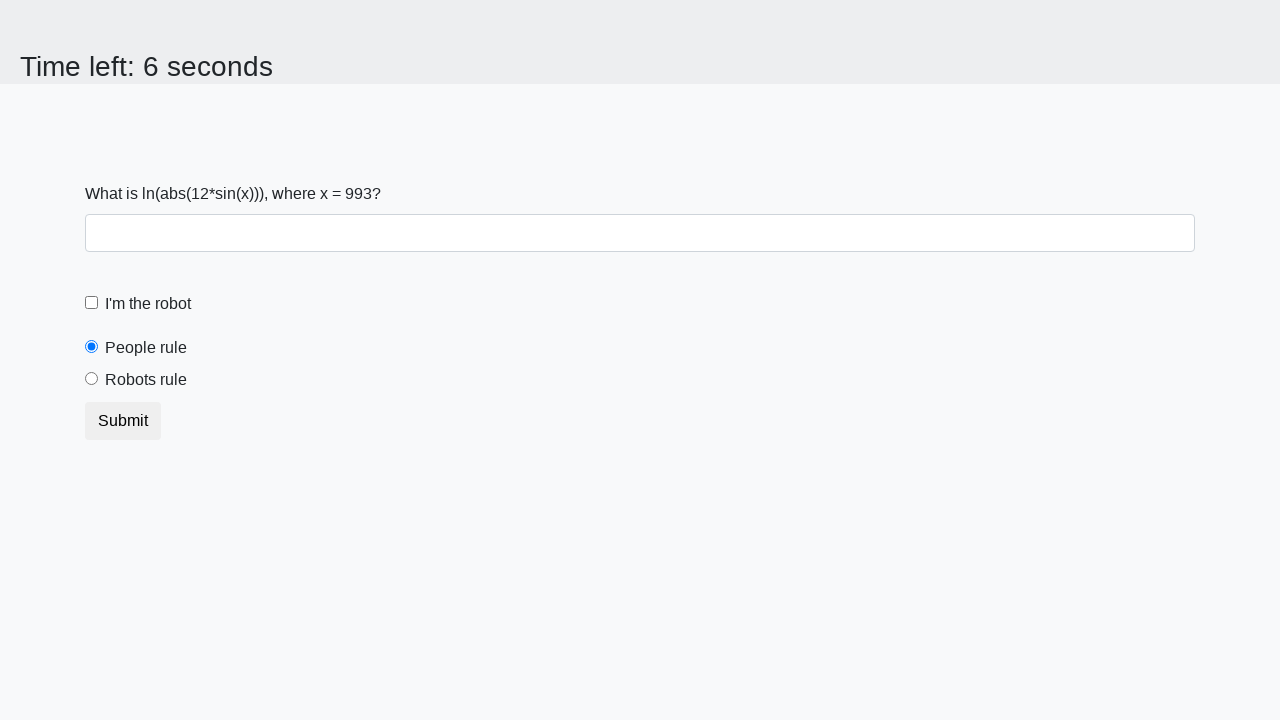

Filled answer field with calculated value: 1.1141345256192399 on #answer.form-control
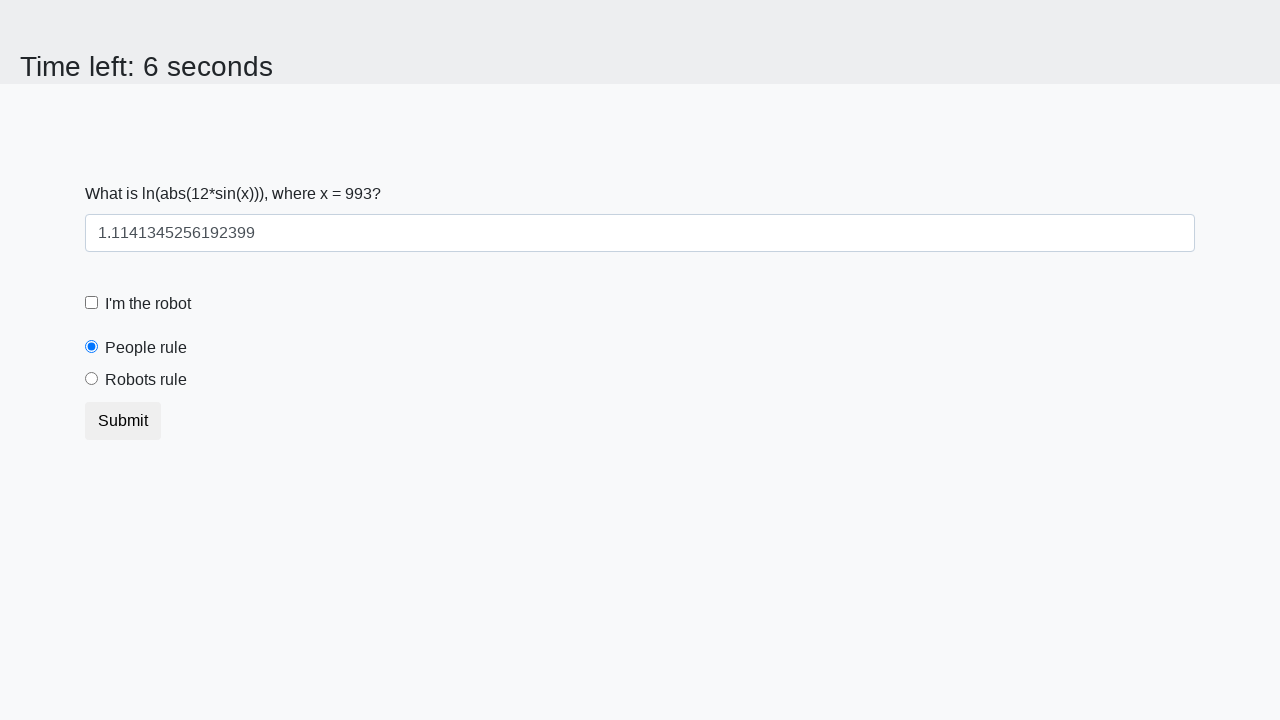

Checked the 'I'm the robot' checkbox at (92, 303) on #robotCheckbox.form-check-input
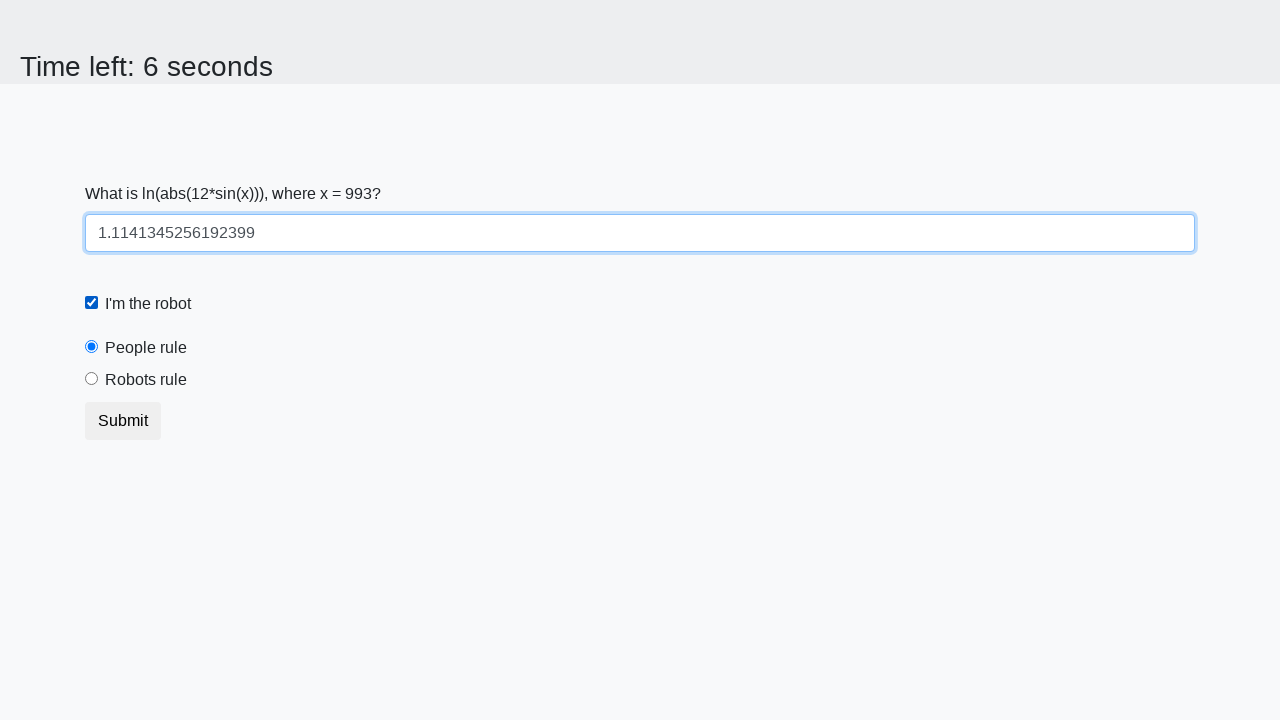

Selected the 'Robots rule!' radio button at (92, 379) on #robotsRule.form-check-input
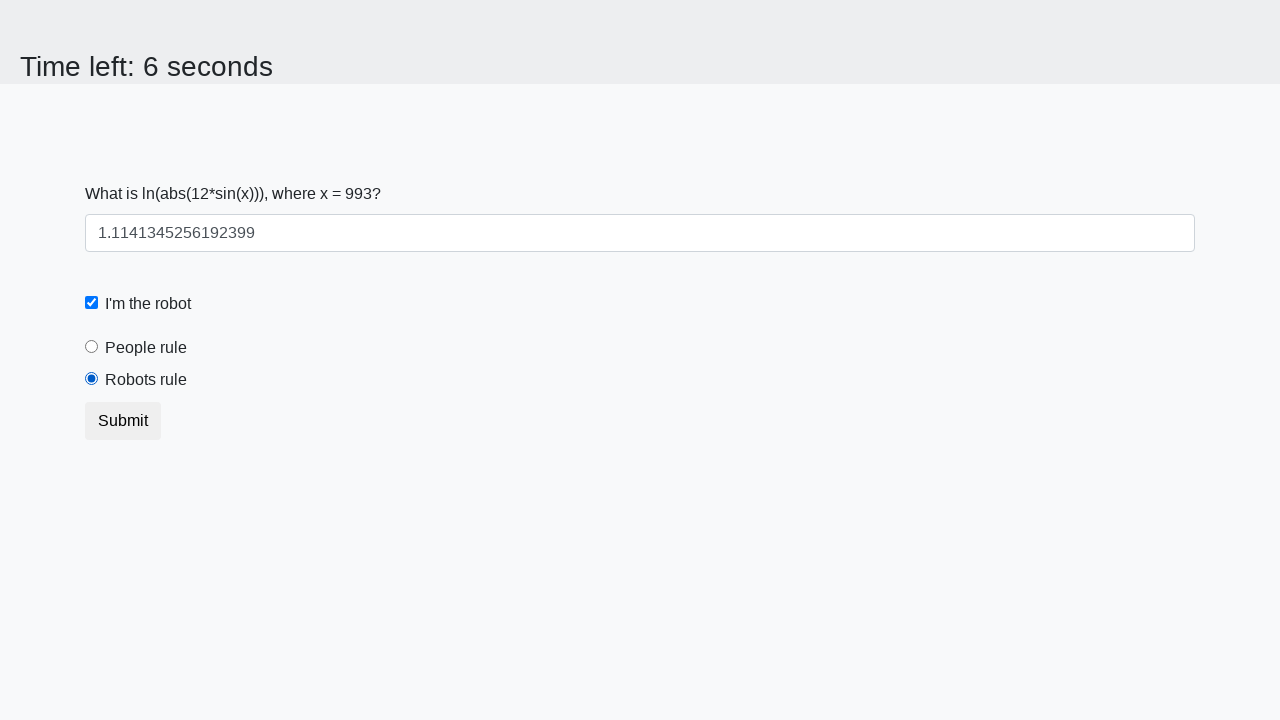

Clicked the submit button at (123, 421) on button.btn.btn-default
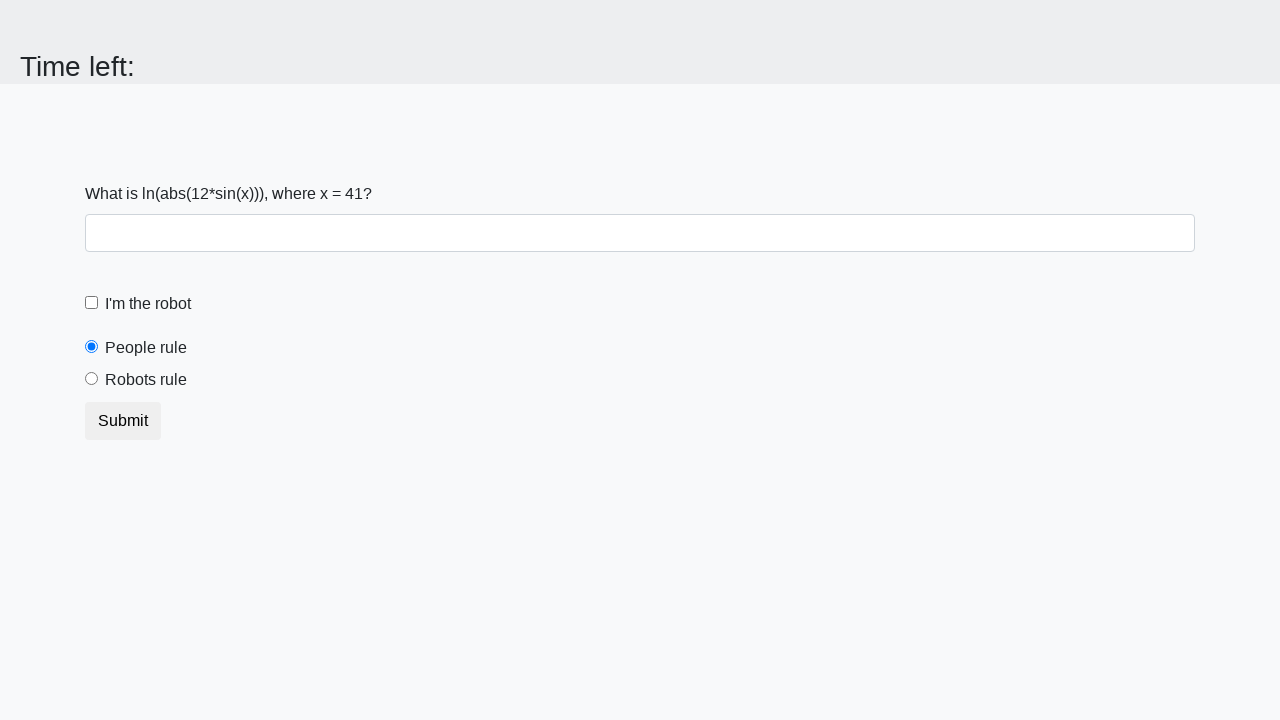

Waited 3 seconds for result to display
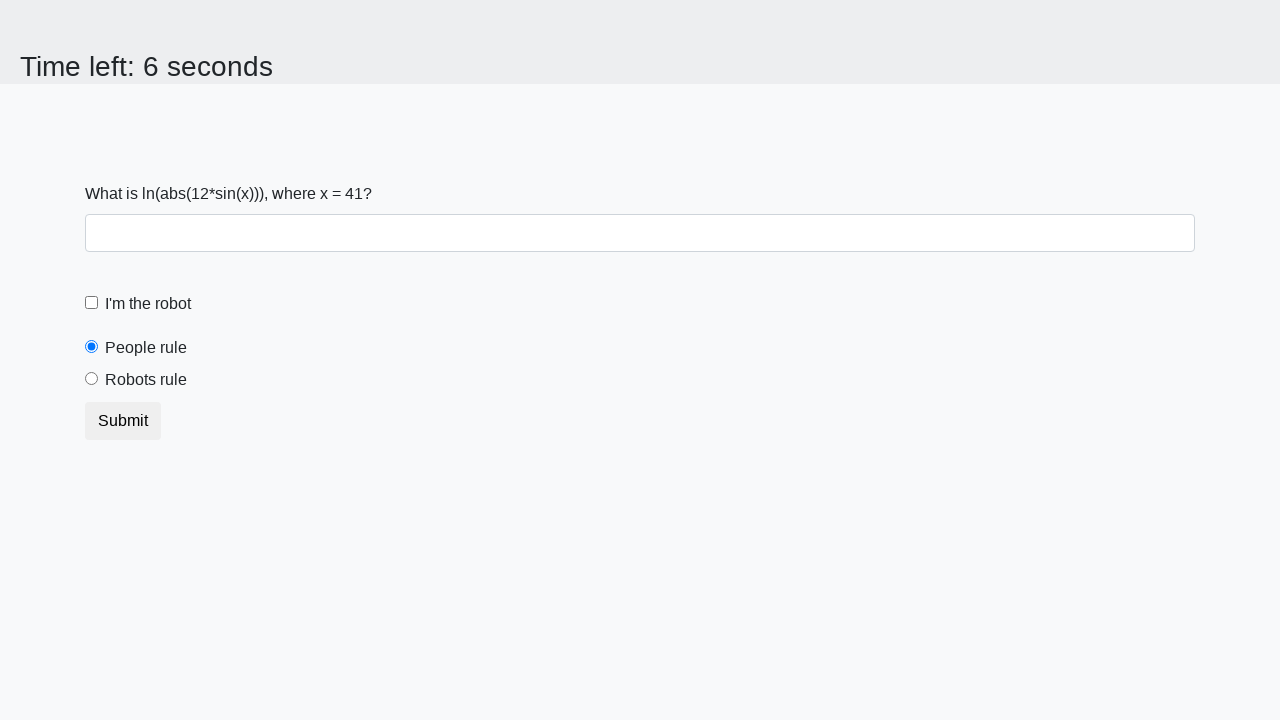

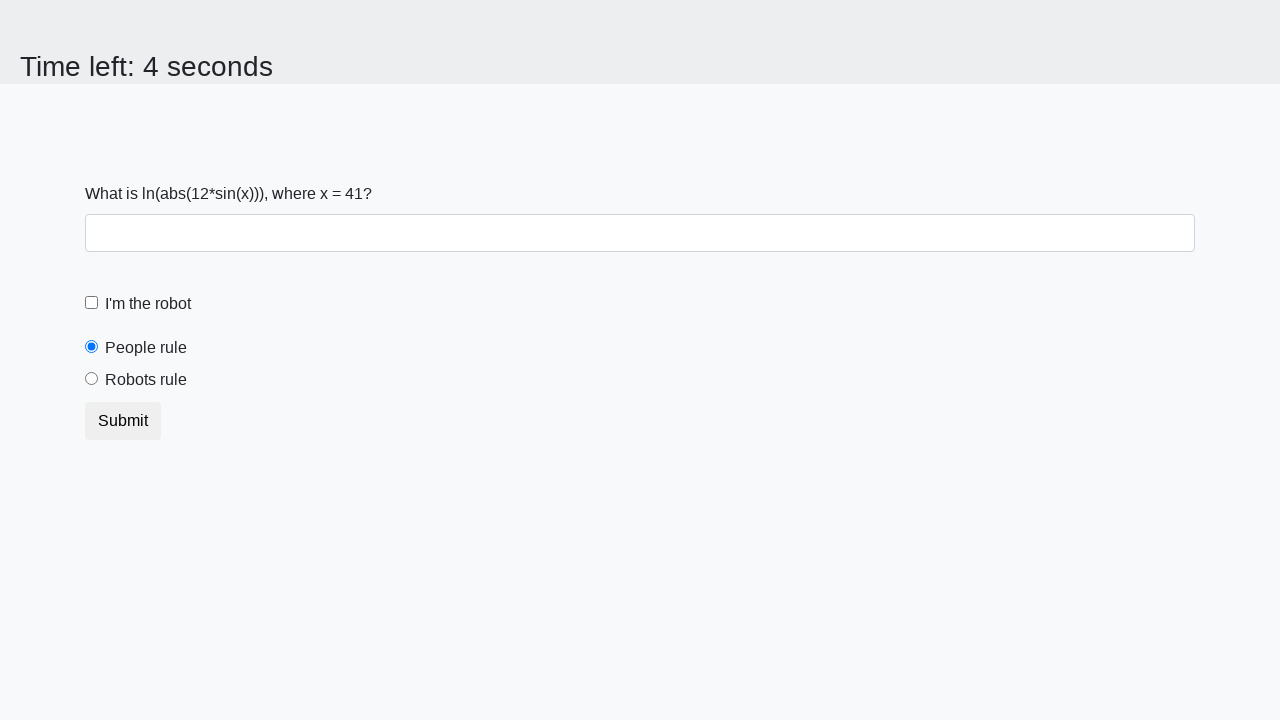